Tests opening a modal with scrollable content by clicking a button

Starting URL: https://applitools.github.io/demo/TestPages/ModalsPage/index.html

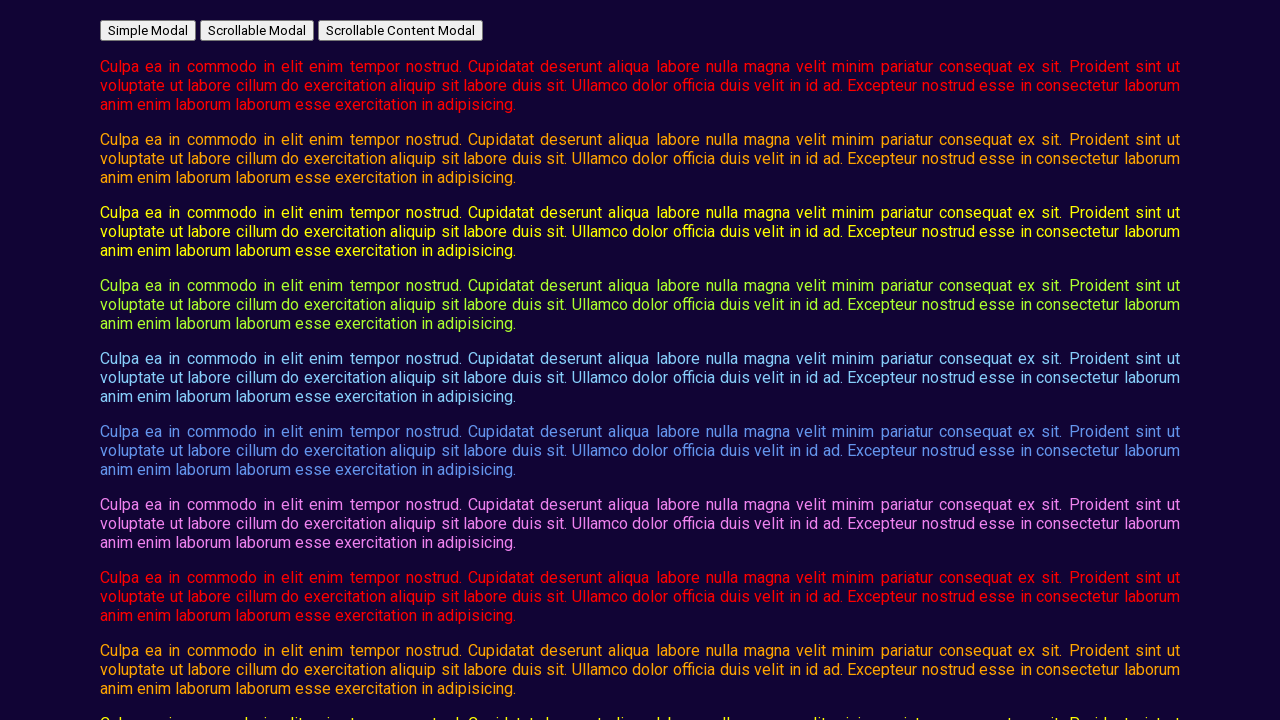

Clicked button to open scrollable content modal at (400, 30) on #open_scrollable_content_modal
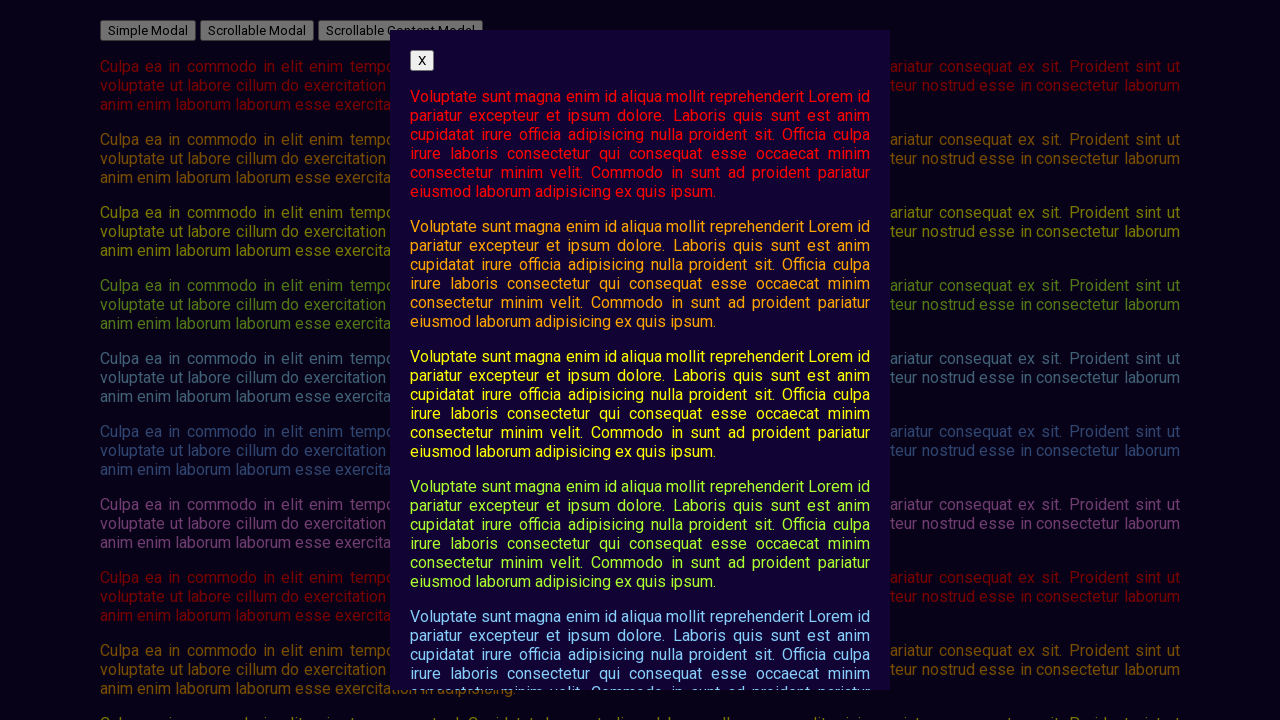

Modal with scrollable content is now visible
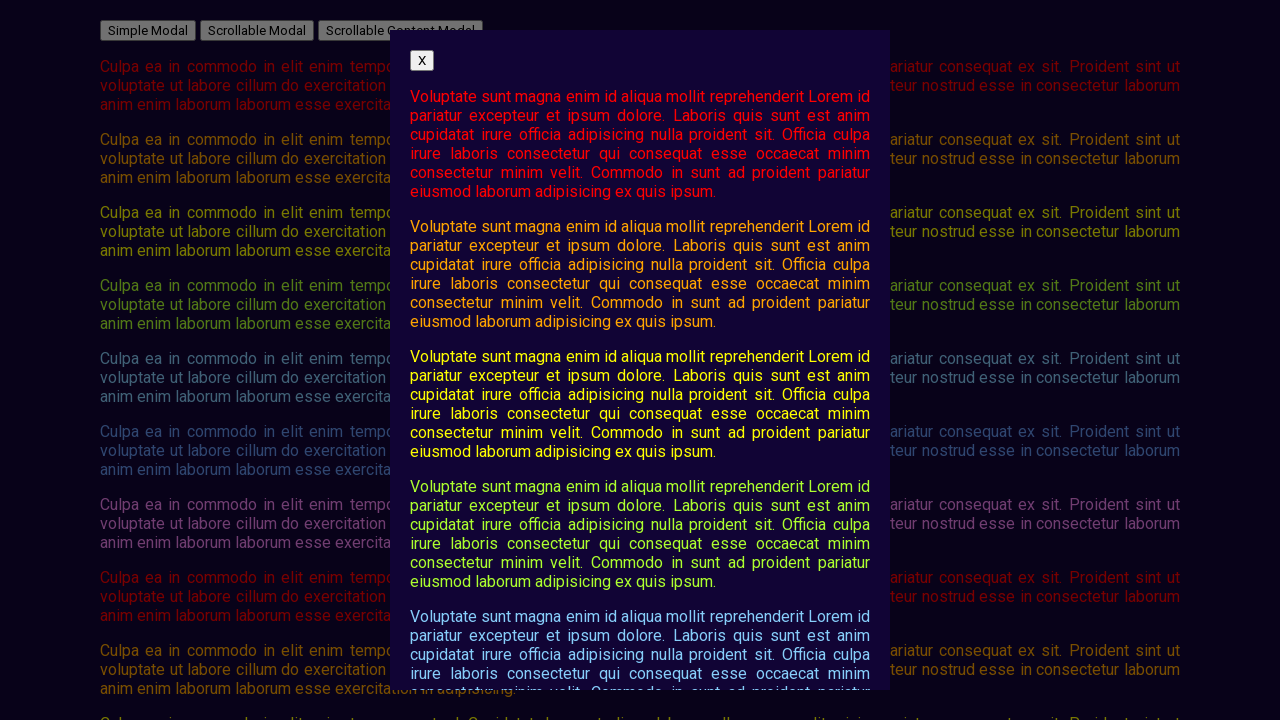

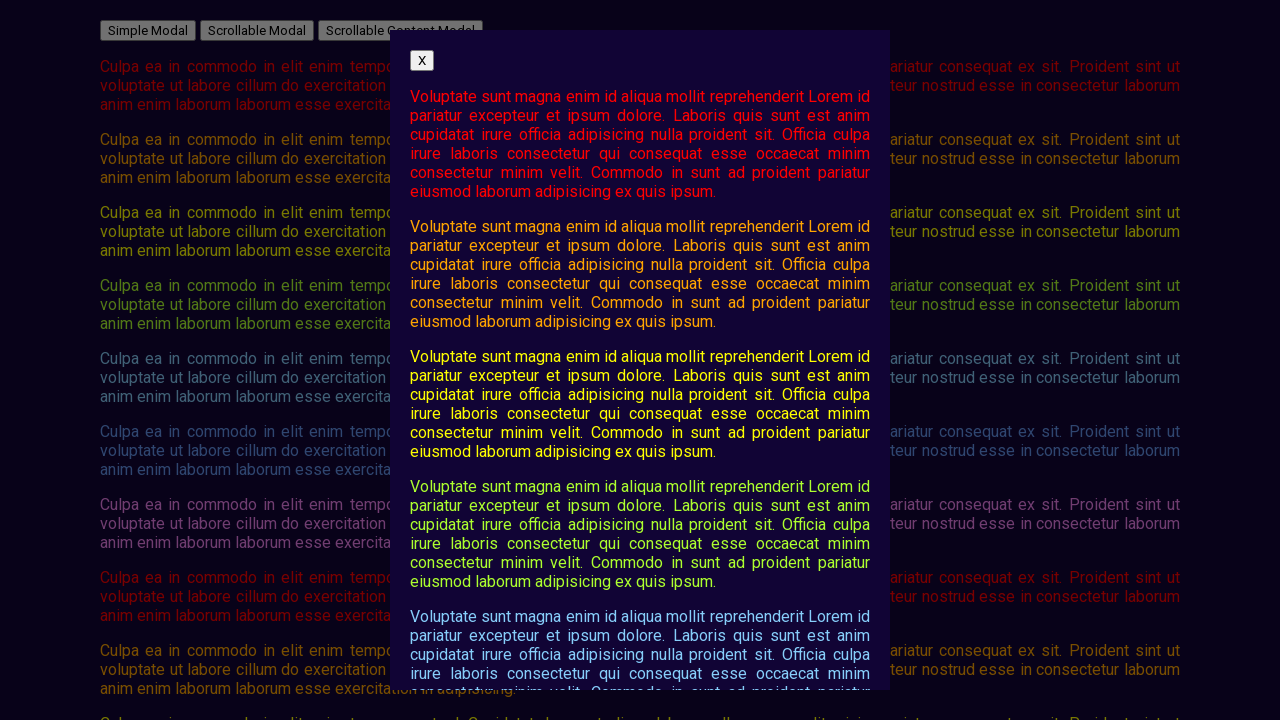